Tests dropdown selection functionality by navigating to a dropdown page and selecting an option

Starting URL: https://the-internet.herokuapp.com/

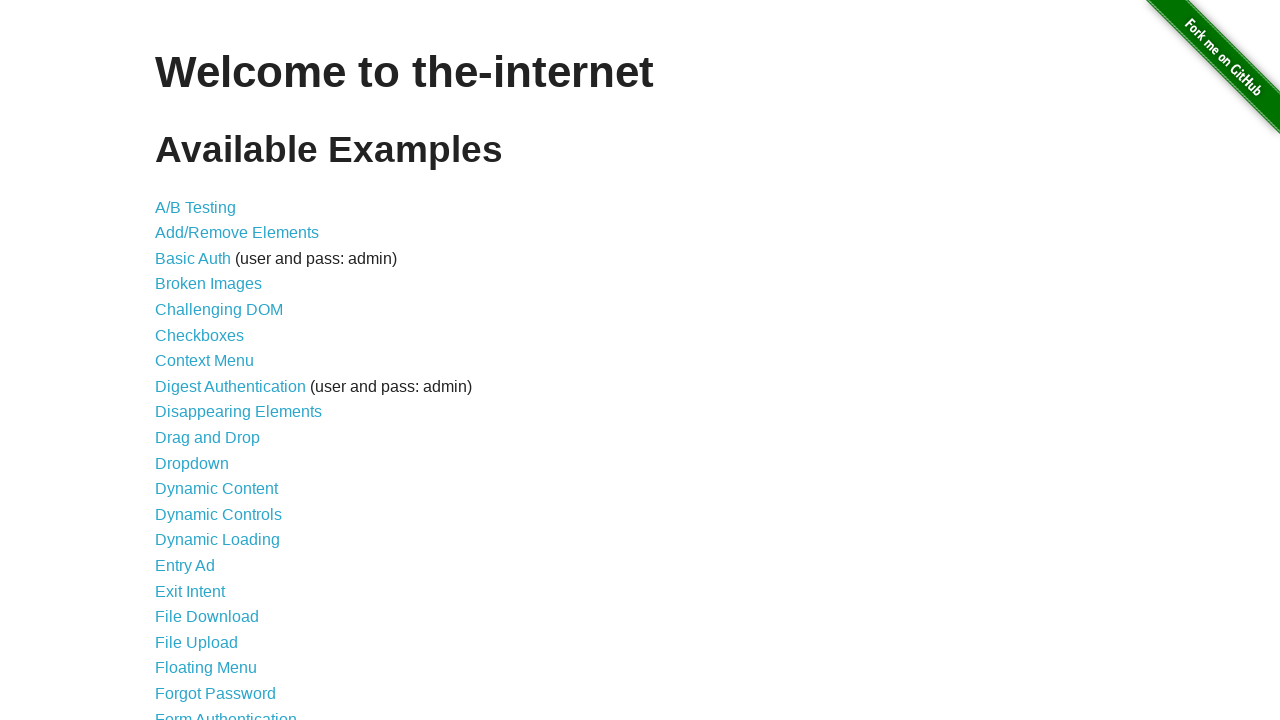

Clicked on the Dropdown link to navigate to dropdown page at (192, 463) on text=Dropdown
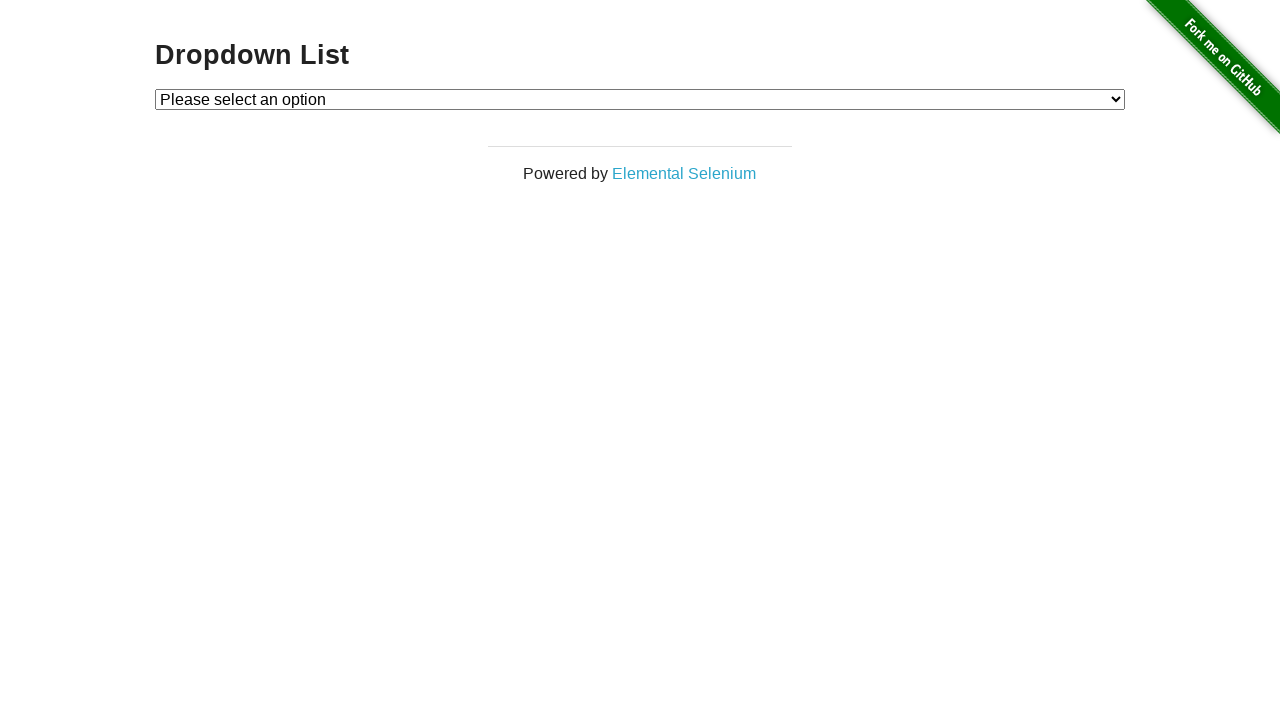

Selected option 2 from the dropdown on #dropdown
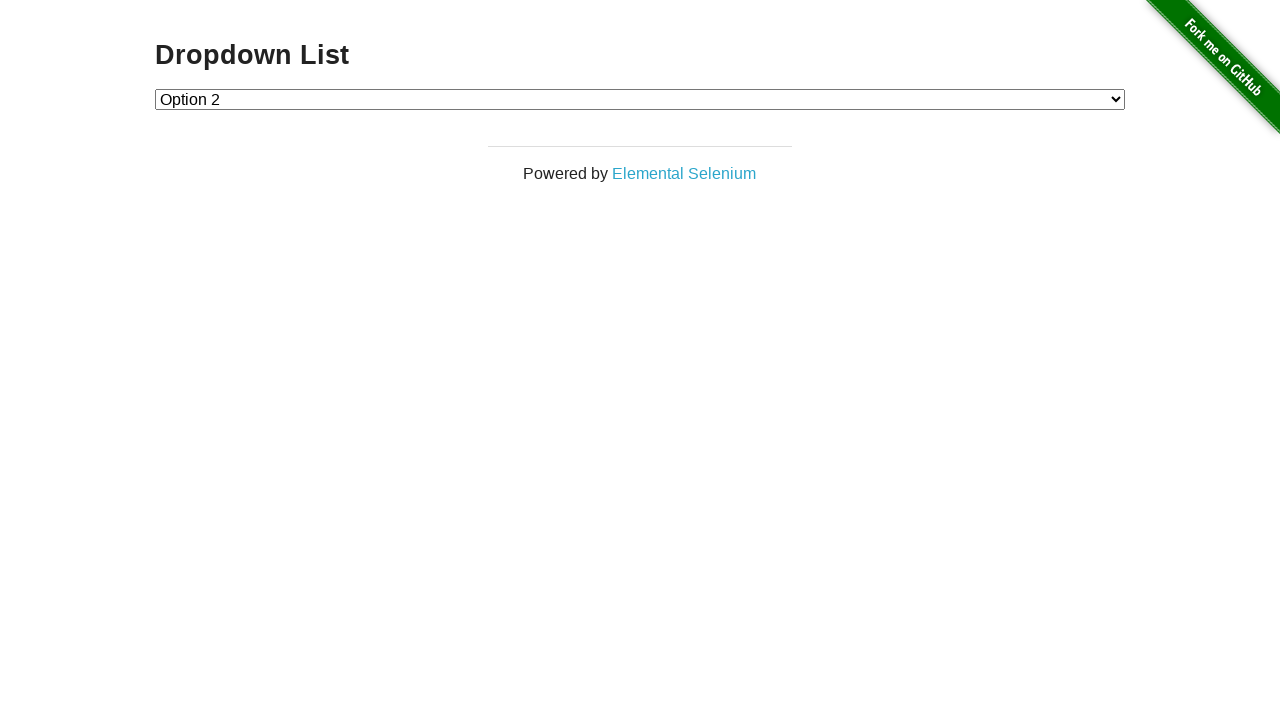

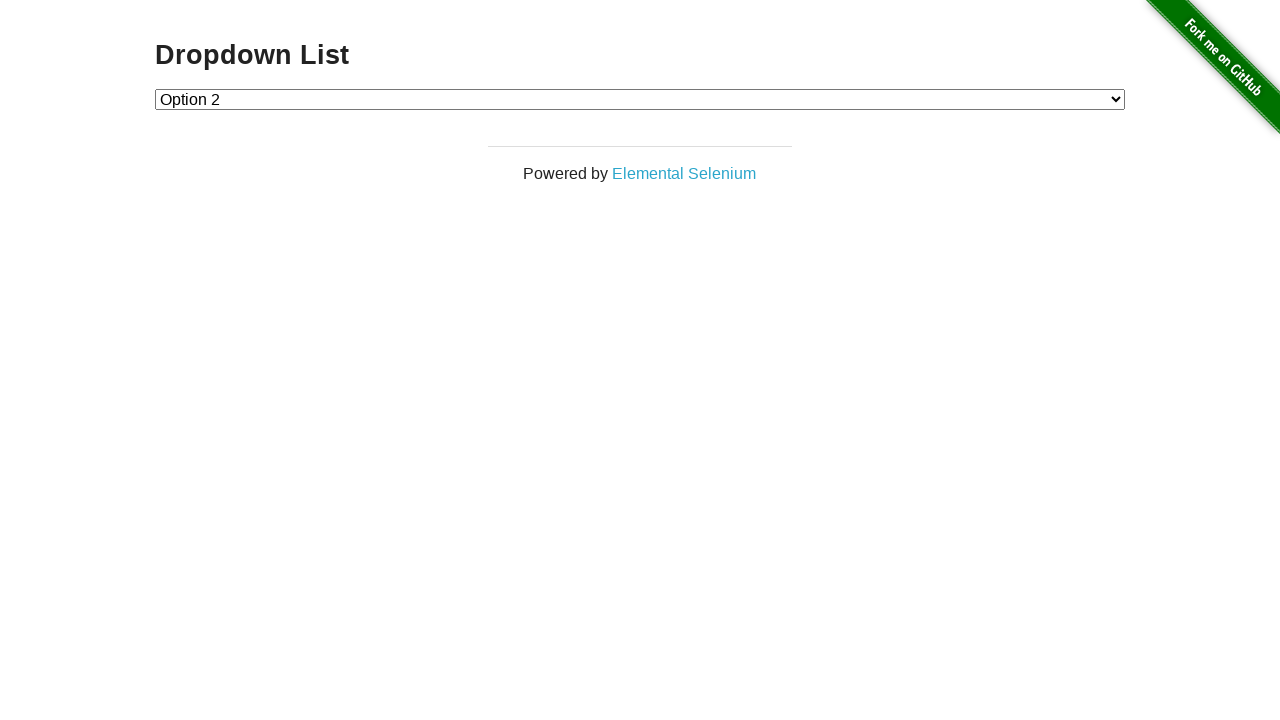